Tests reopening all completed tasks by clicking toggle-all on the Completed filter view.

Starting URL: https://todomvc4tasj.herokuapp.com/

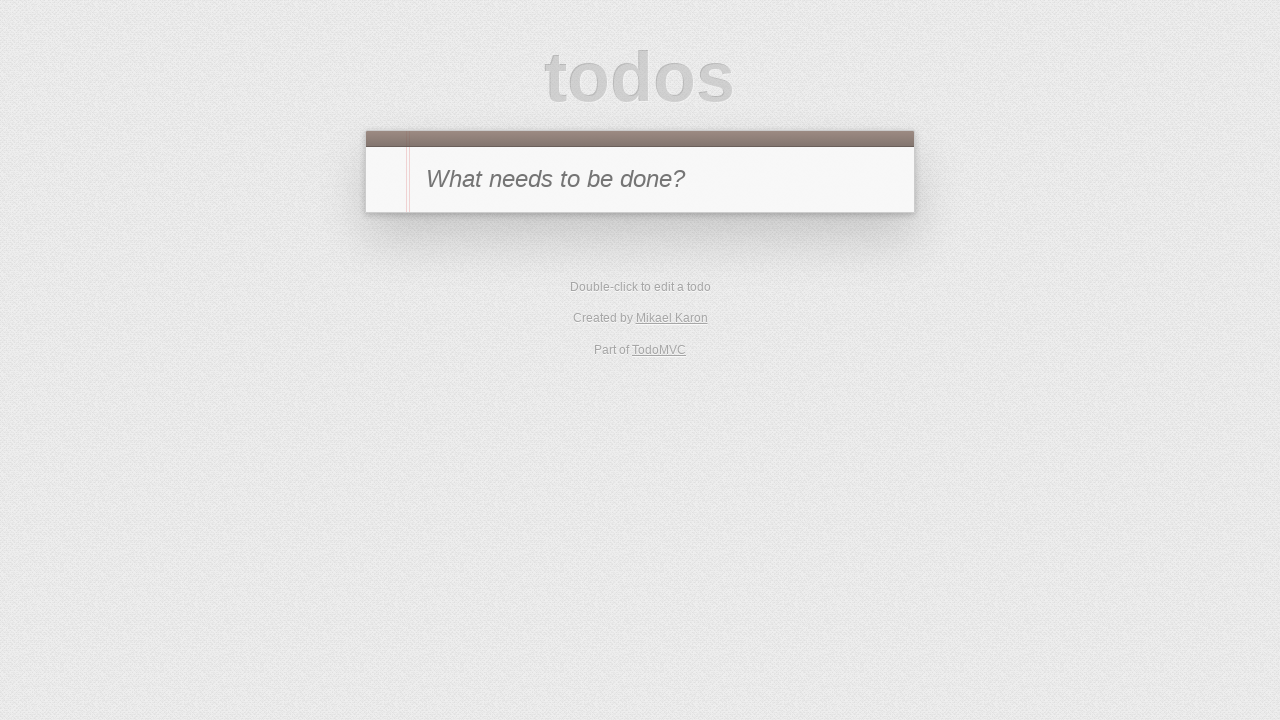

Filled new todo field with task 'A' on #new-todo
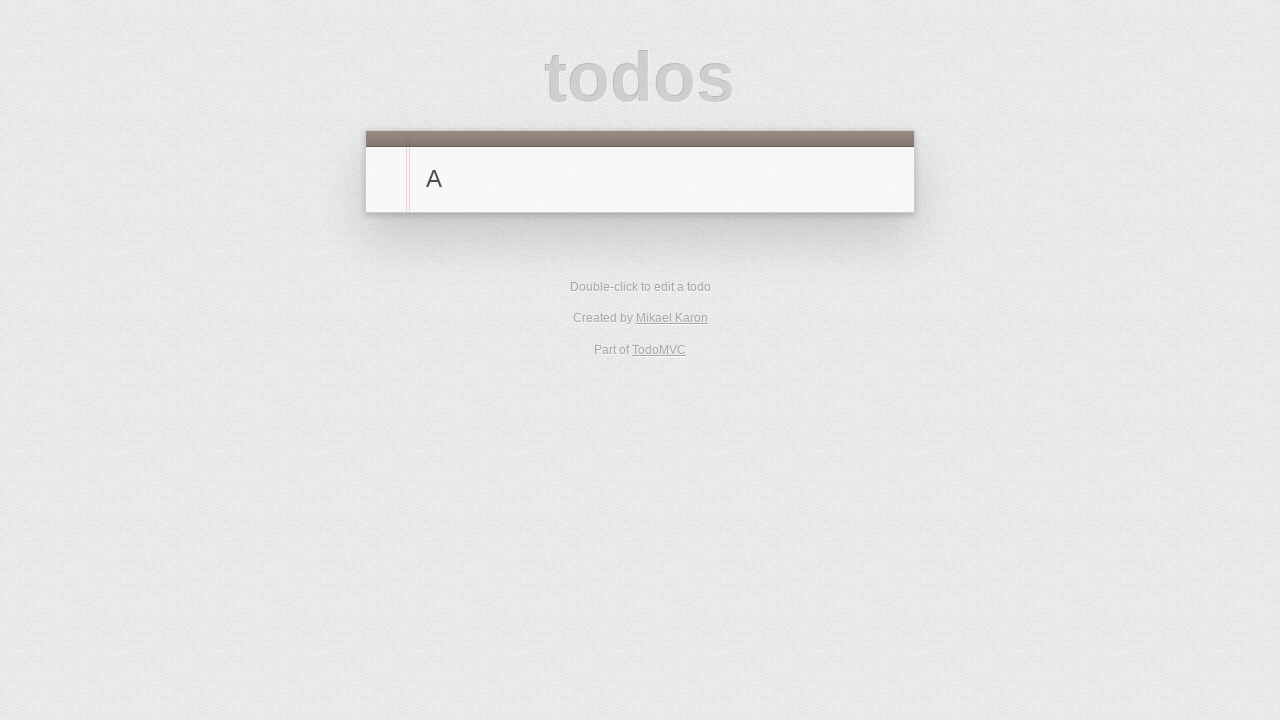

Pressed Enter to add task 'A' on #new-todo
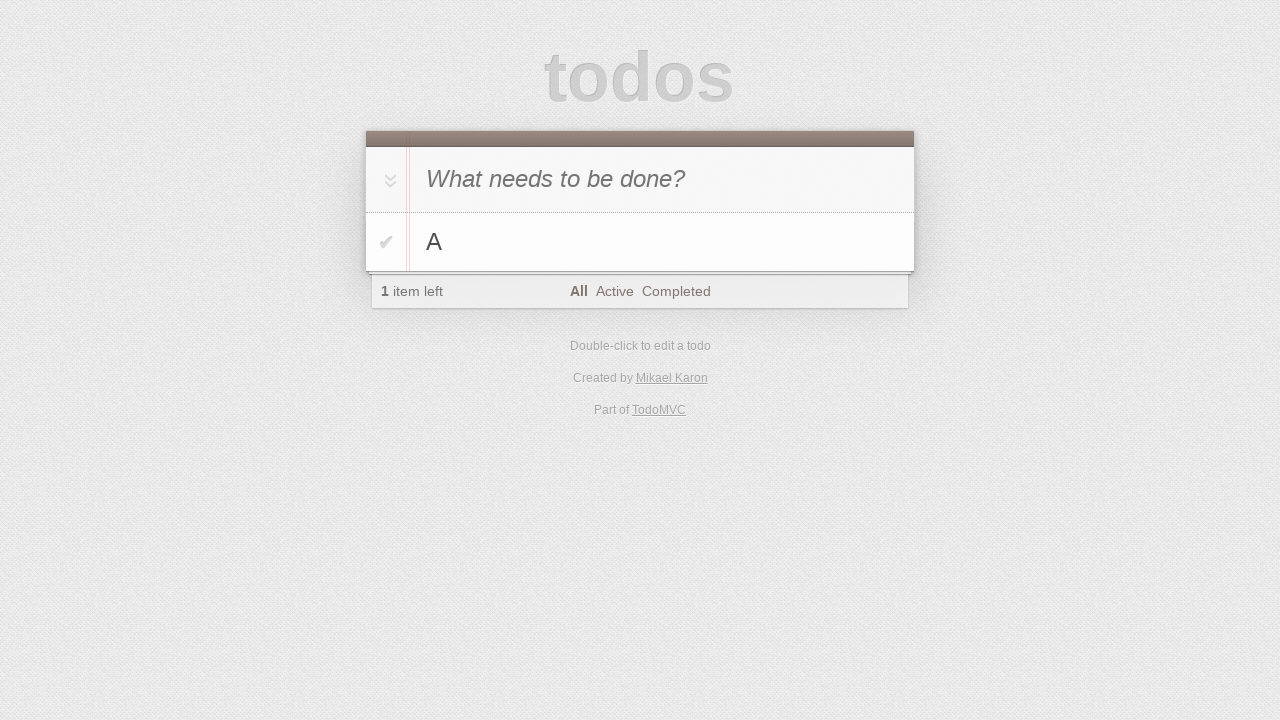

Filled new todo field with task 'B' on #new-todo
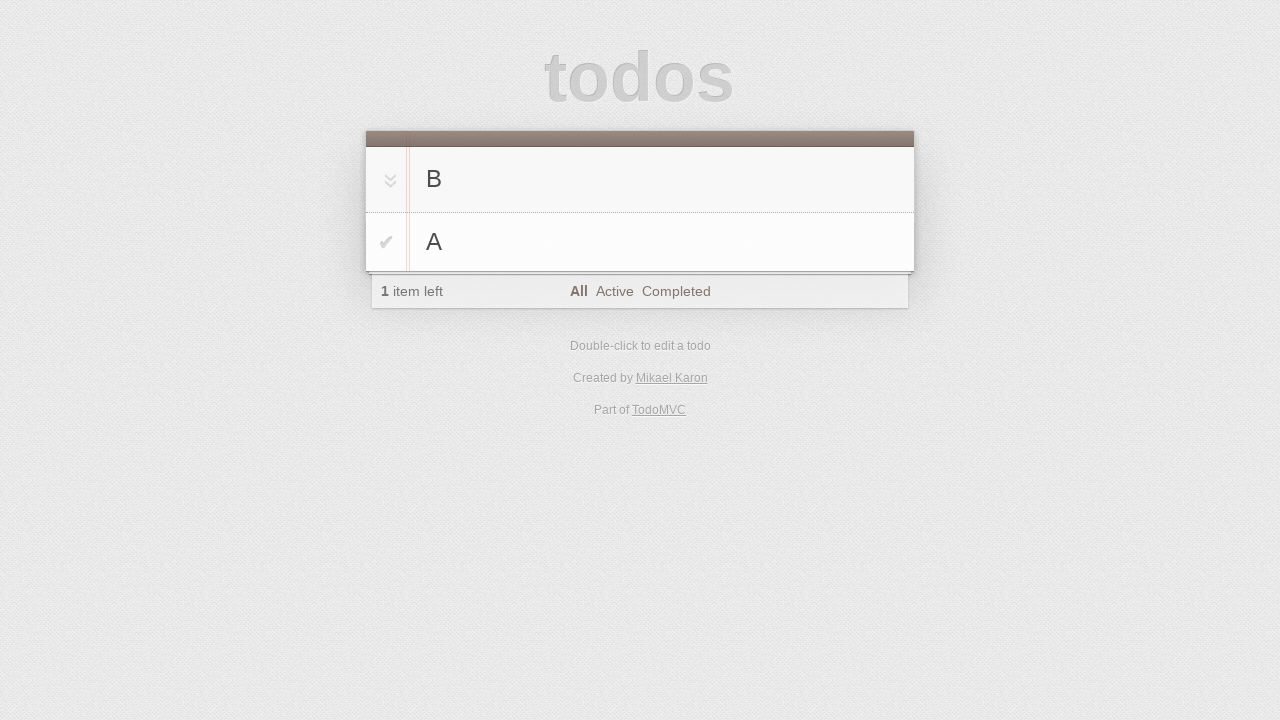

Pressed Enter to add task 'B' on #new-todo
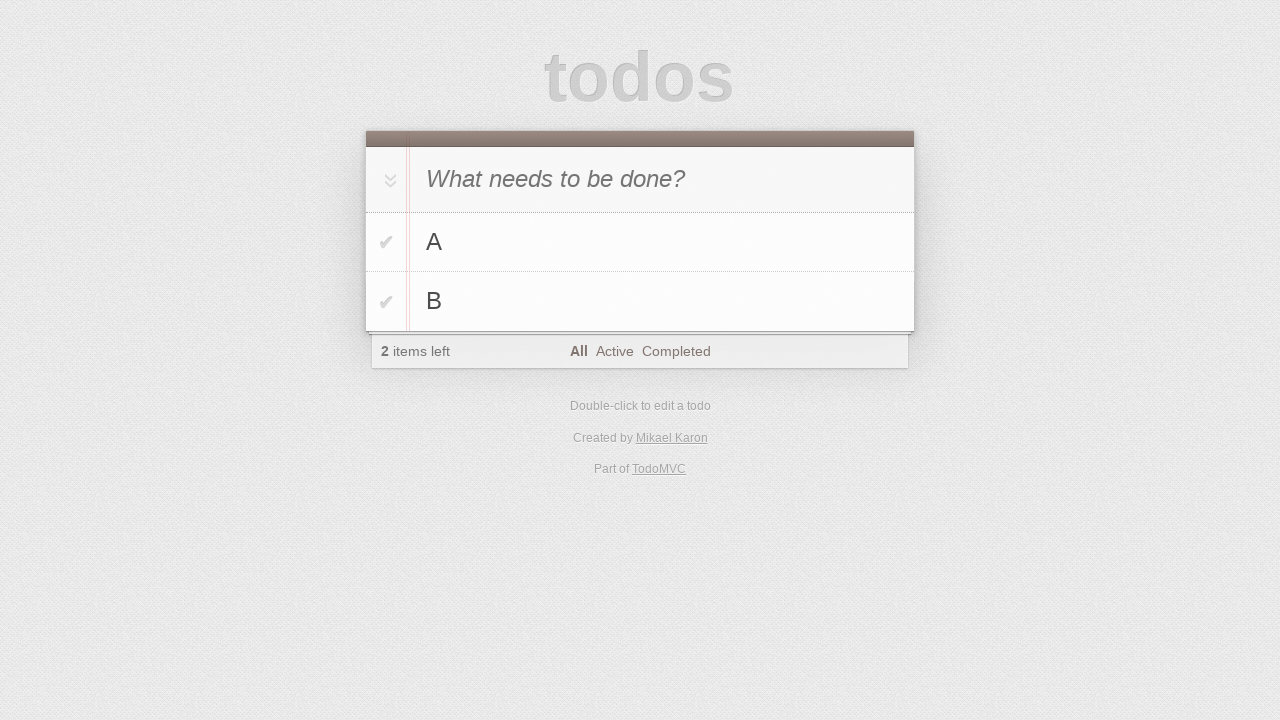

Filled new todo field with task 'C' on #new-todo
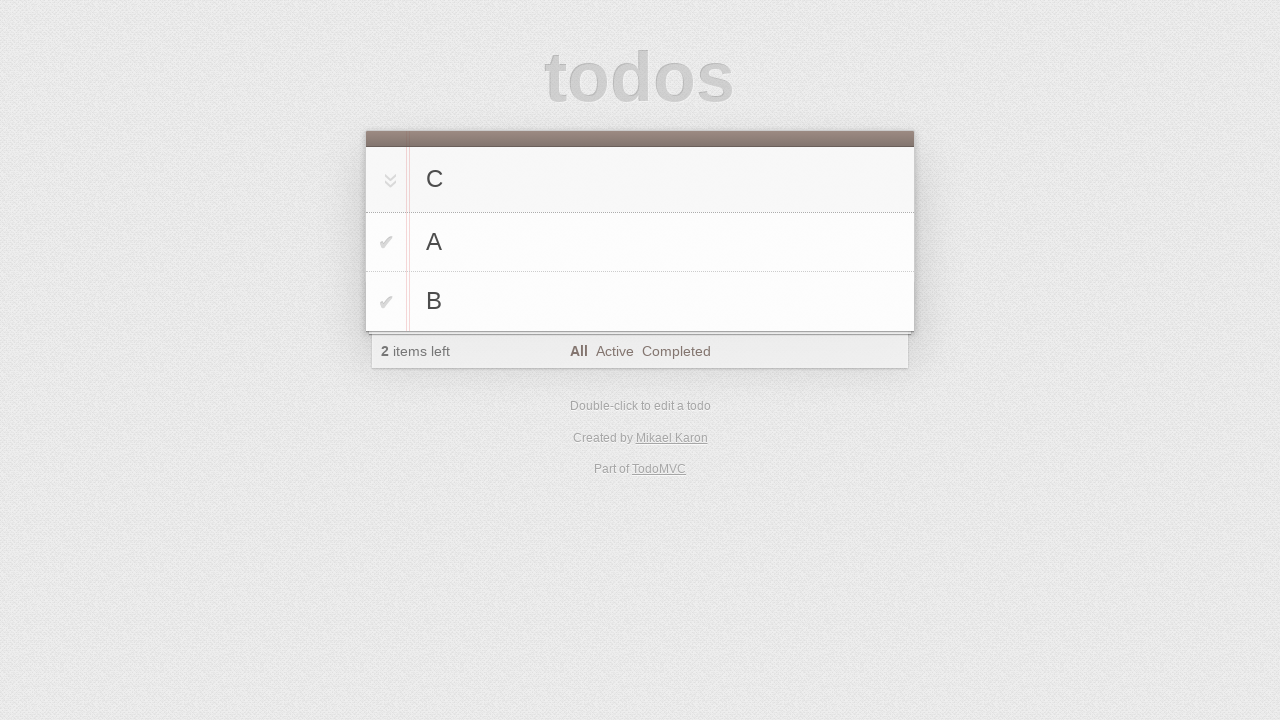

Pressed Enter to add task 'C' on #new-todo
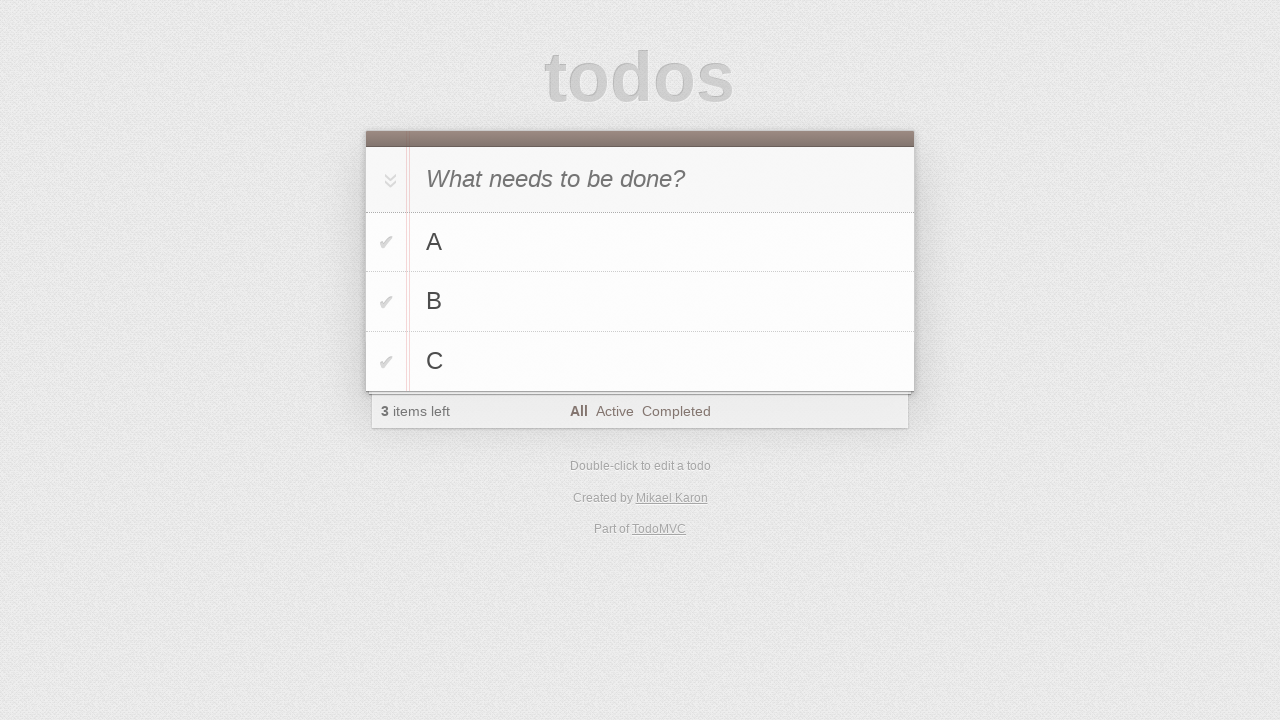

Clicked toggle-all to complete all tasks at (388, 180) on #toggle-all
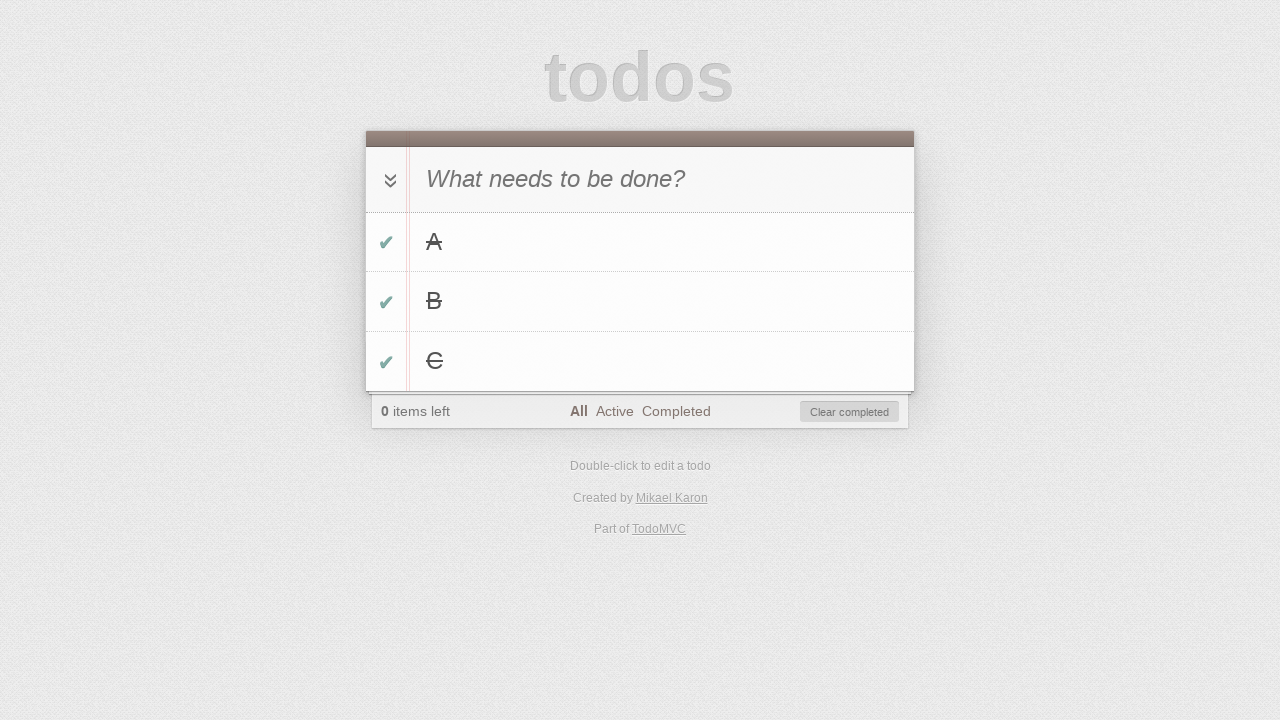

Clicked Completed filter to view completed tasks at (676, 411) on a:has-text('Completed')
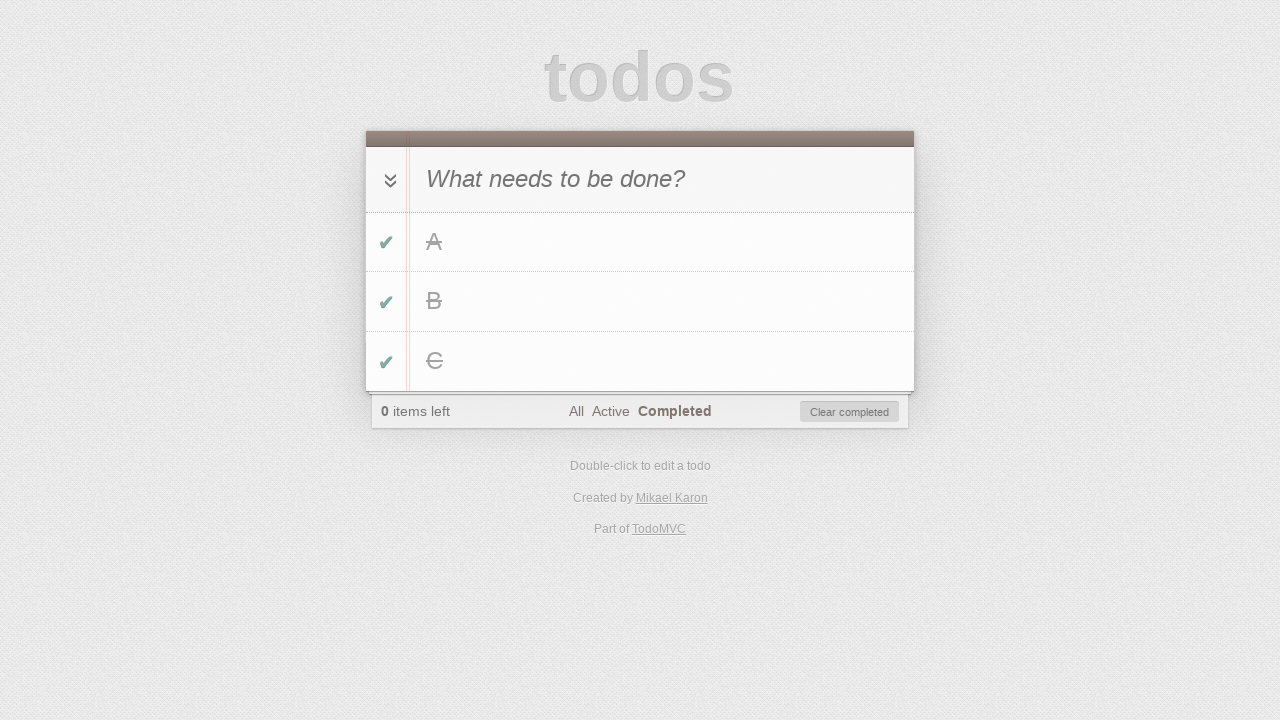

Verified task 'A' is visible in completed list
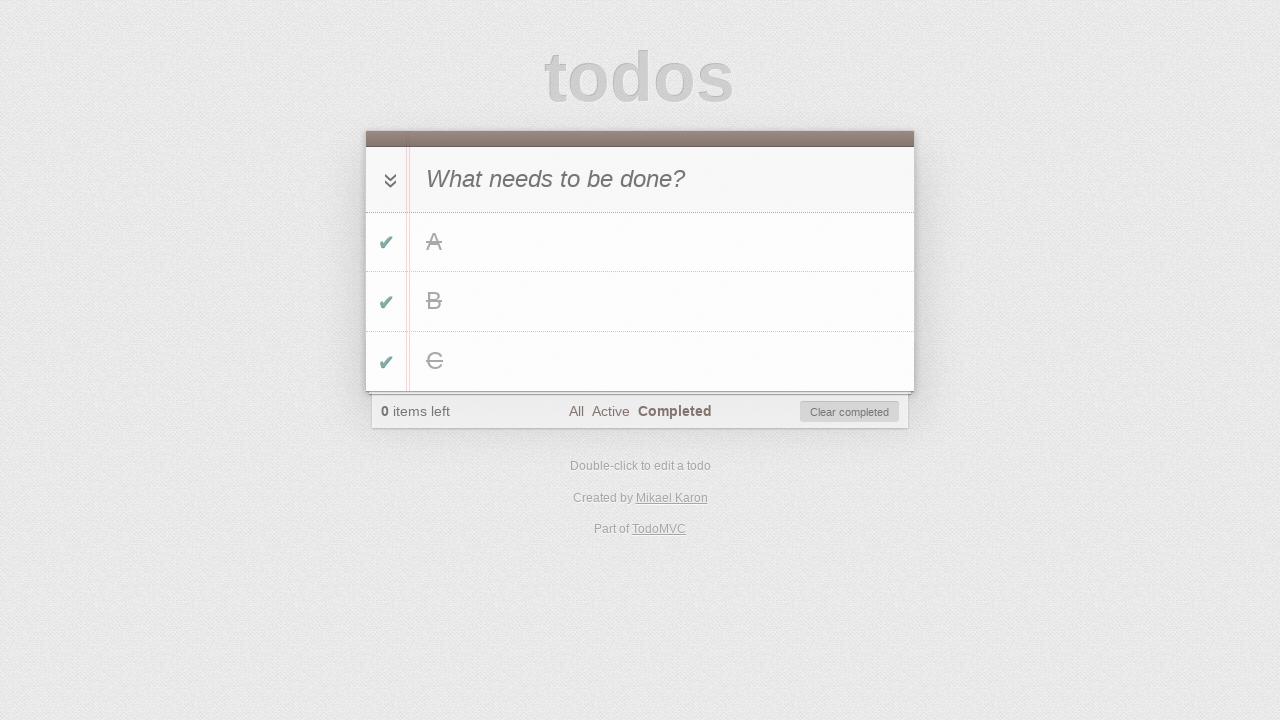

Verified task 'B' is visible in completed list
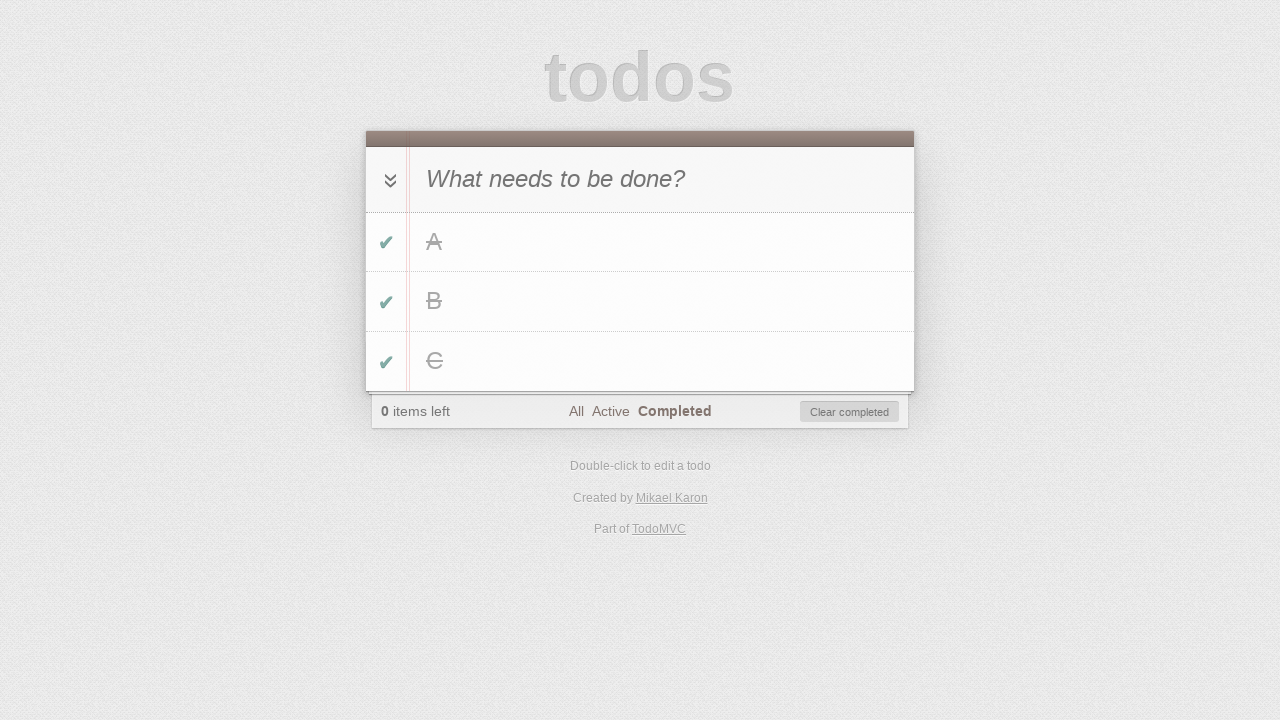

Verified task 'C' is visible in completed list
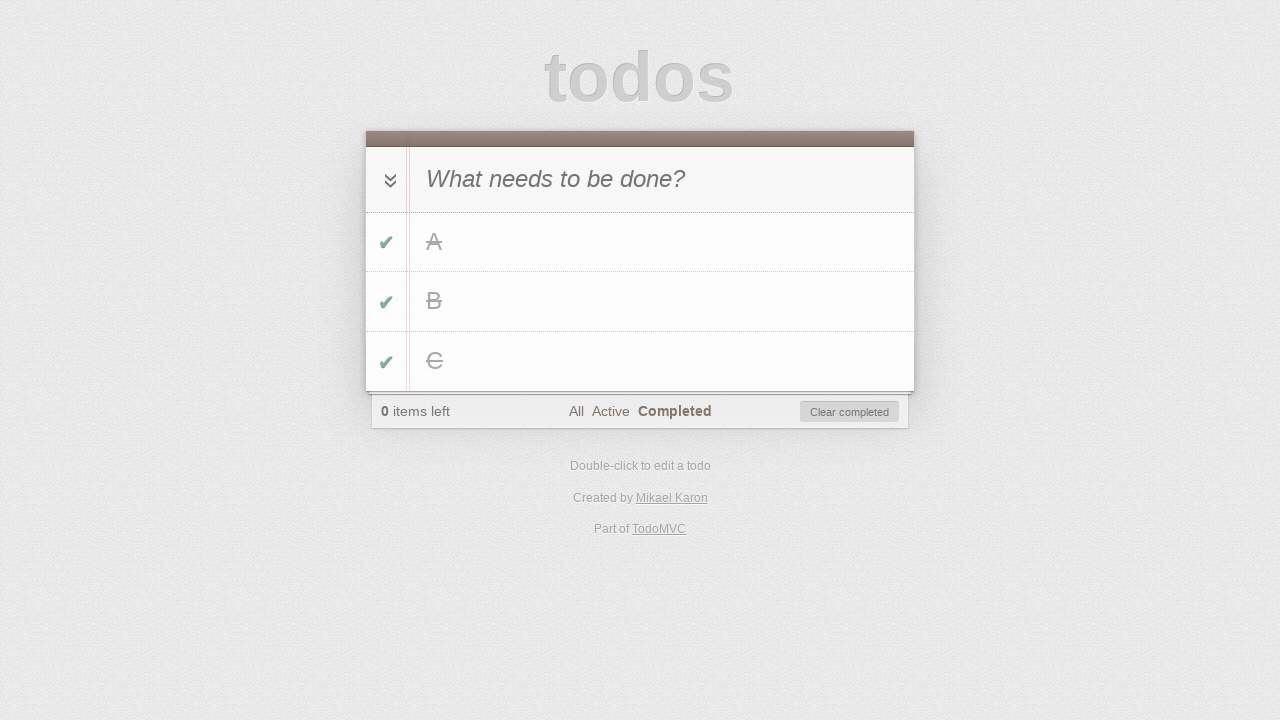

Clicked toggle-all to reopen all completed tasks at (388, 180) on #toggle-all
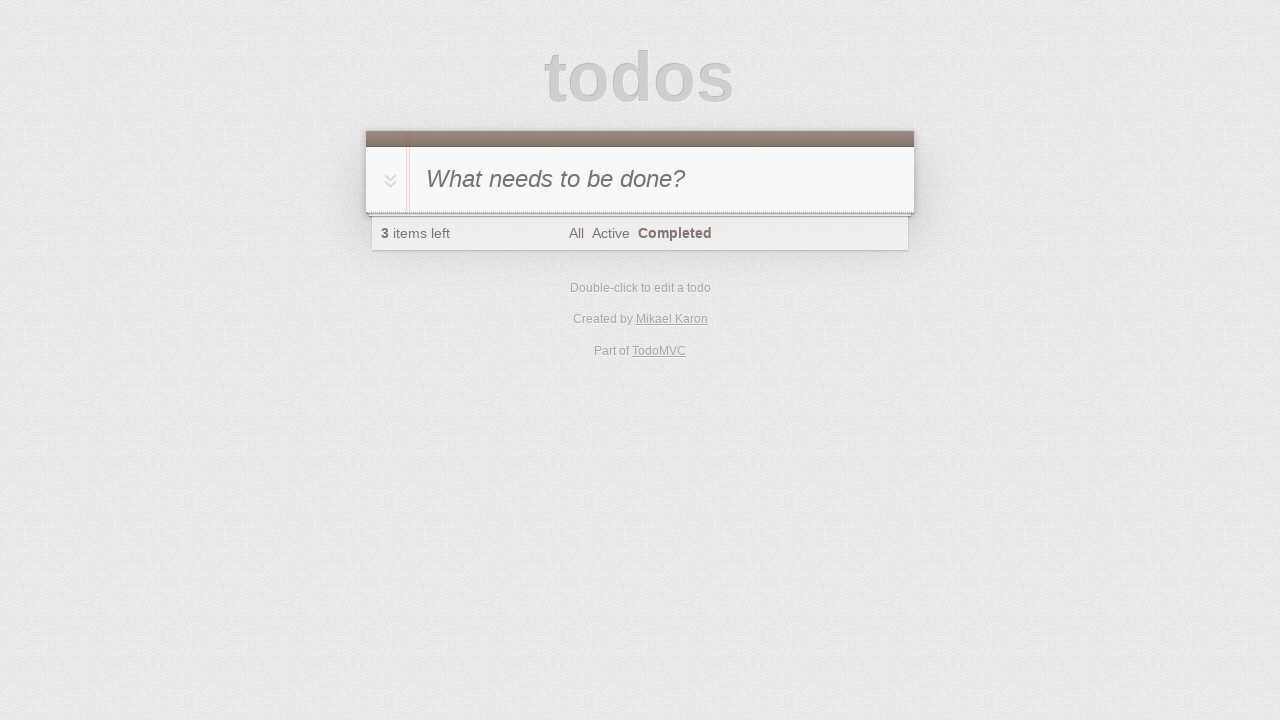

Verified no visible tasks remain in completed filter after reopening all
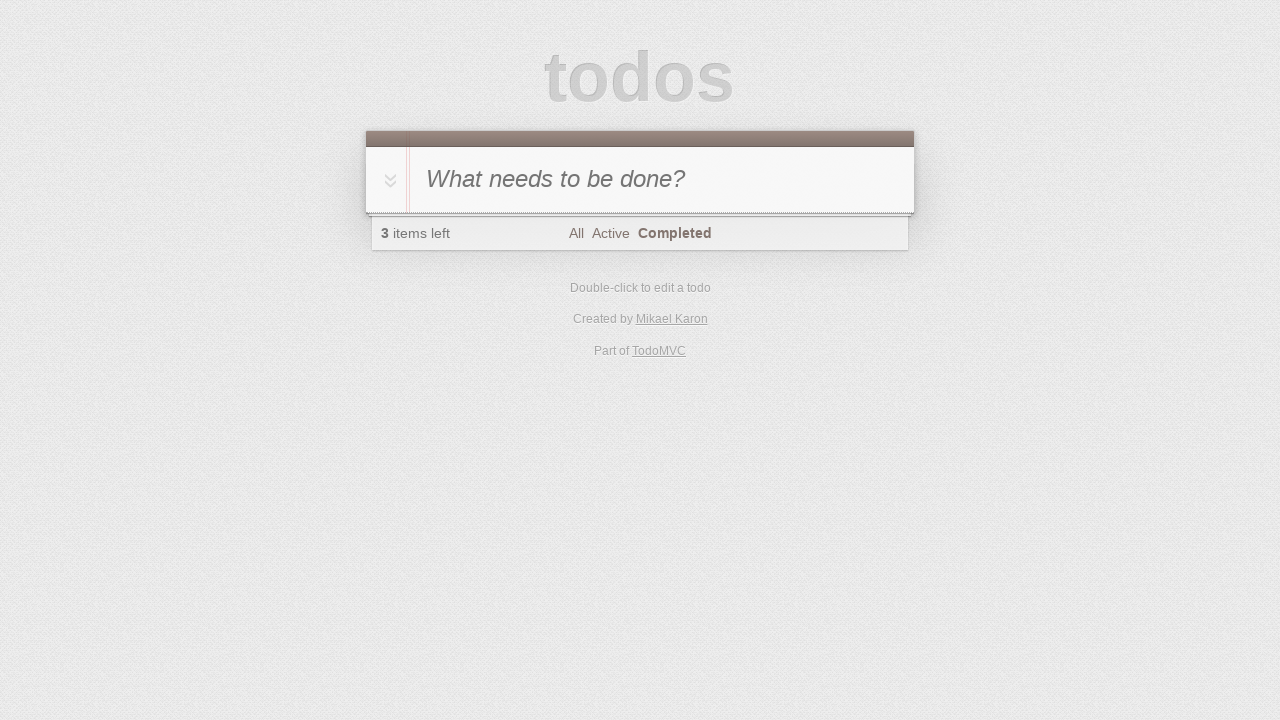

Verified items left counter shows 3 active tasks
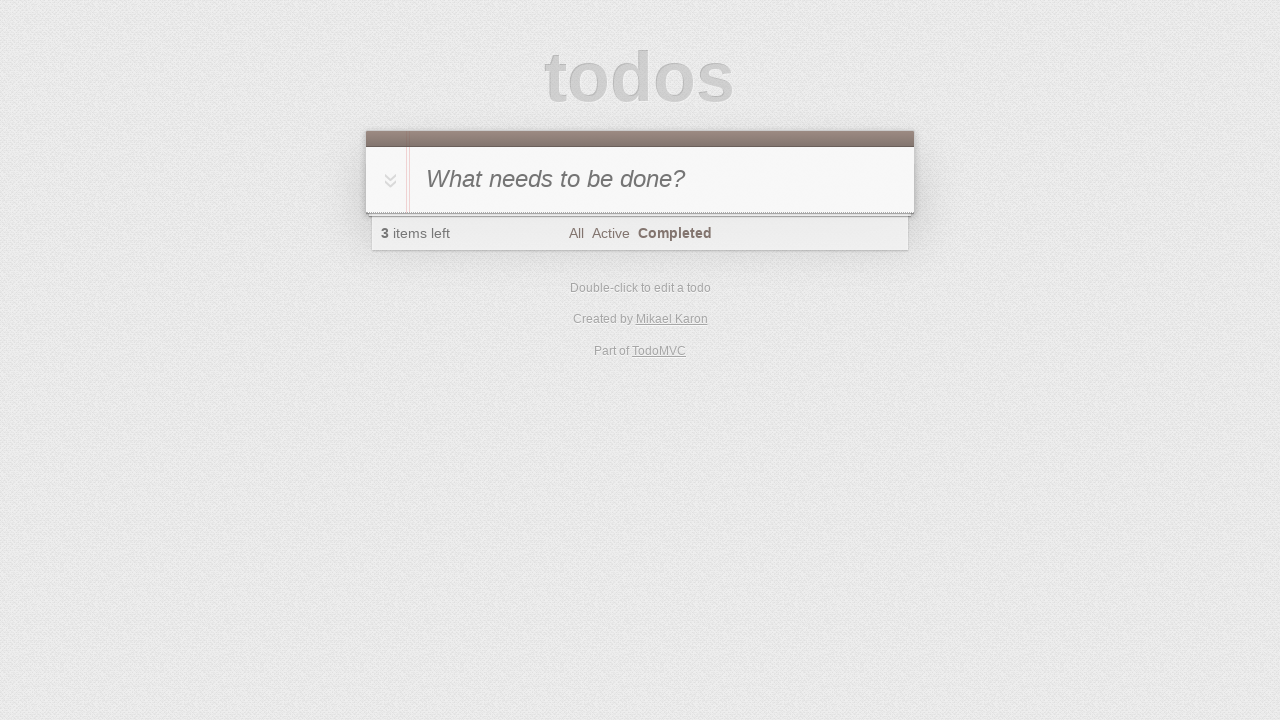

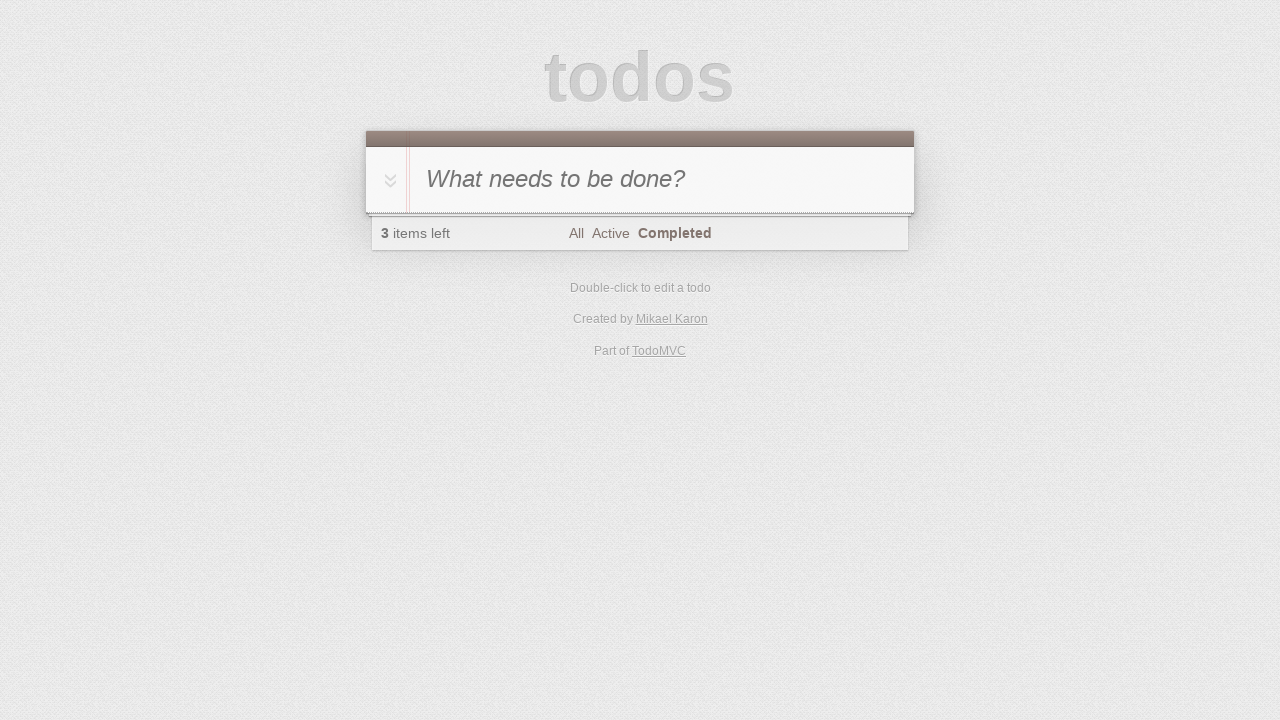